Tests a custom modal dialog that requires two clicks to appear, then confirms the dialog

Starting URL: https://vip.ceshiren.com/#/ui_study/frame

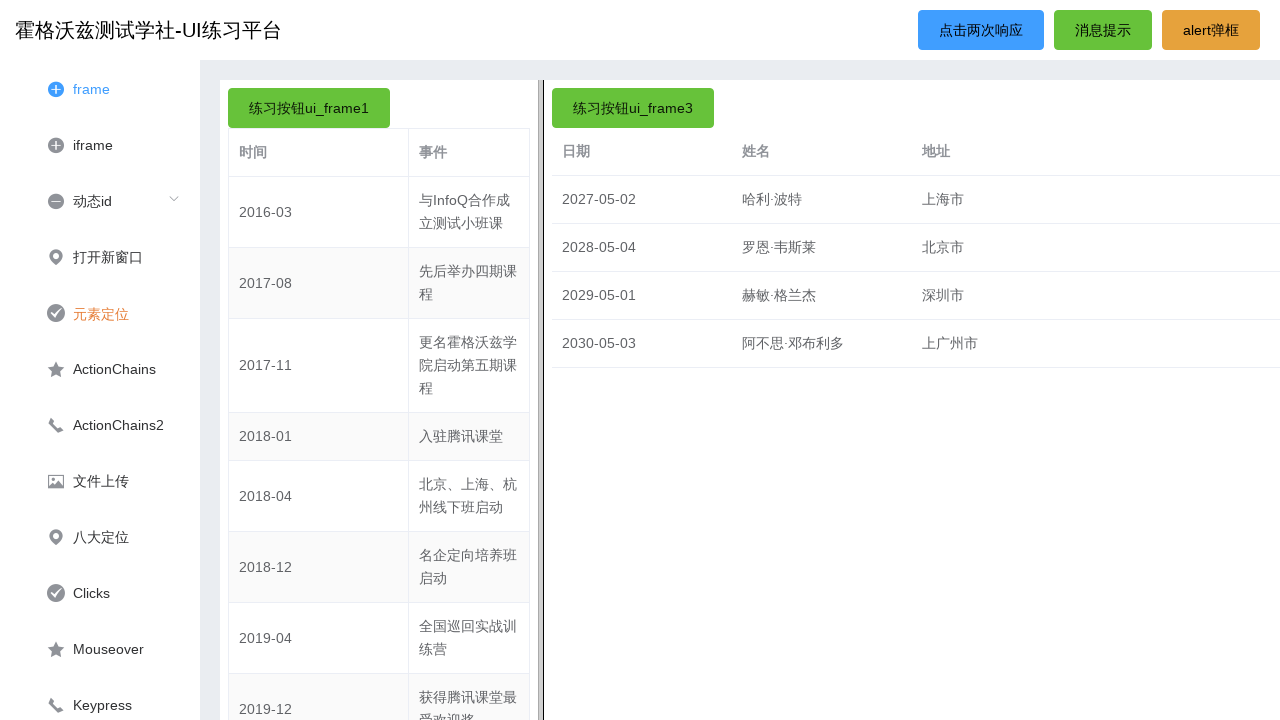

Clicked primary button (first click) at (981, 30) on #primary_btn
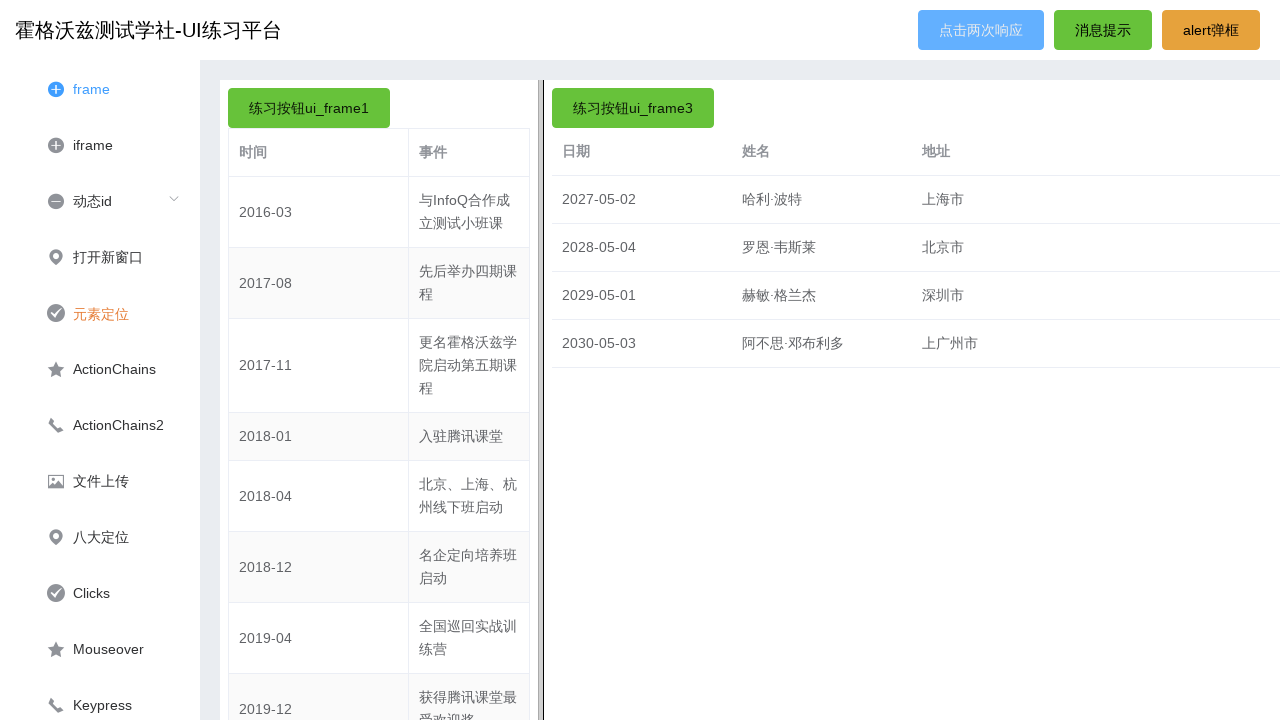

Clicked primary button (second click to trigger modal) at (981, 30) on #primary_btn
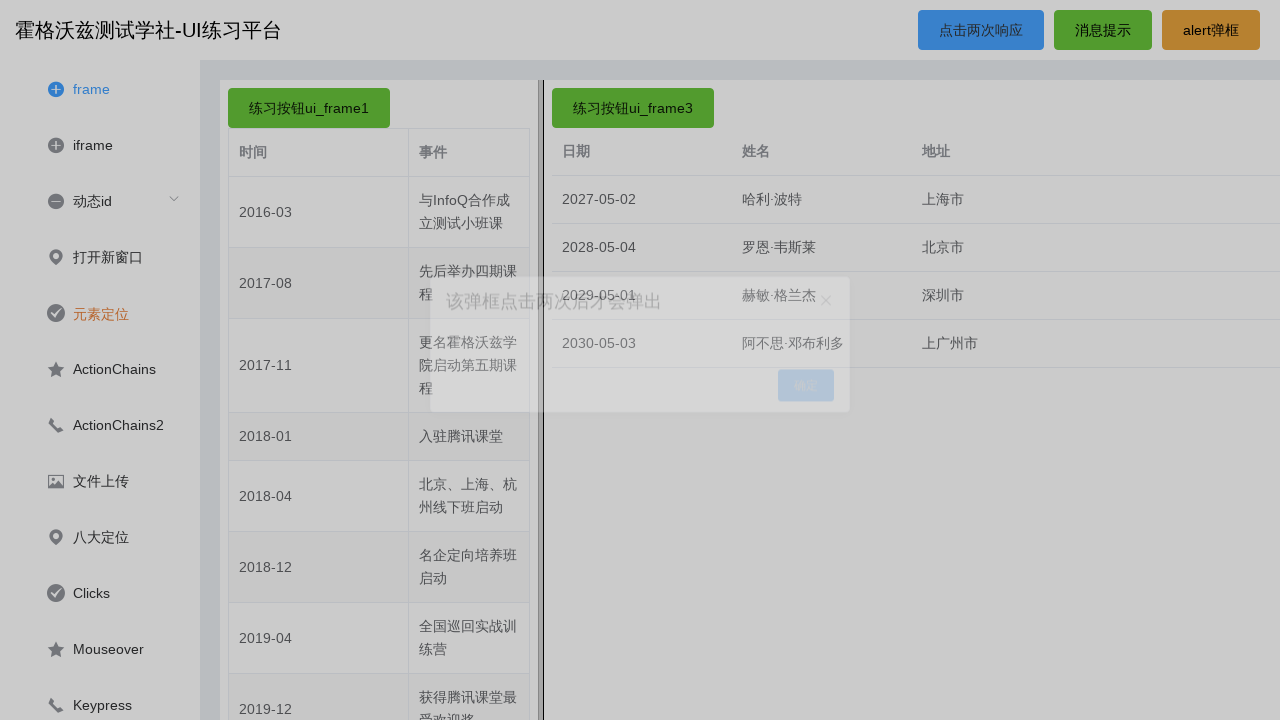

Clicked confirm button in modal dialog at (806, 401) on xpath=//*[contains(text(),'确定')]
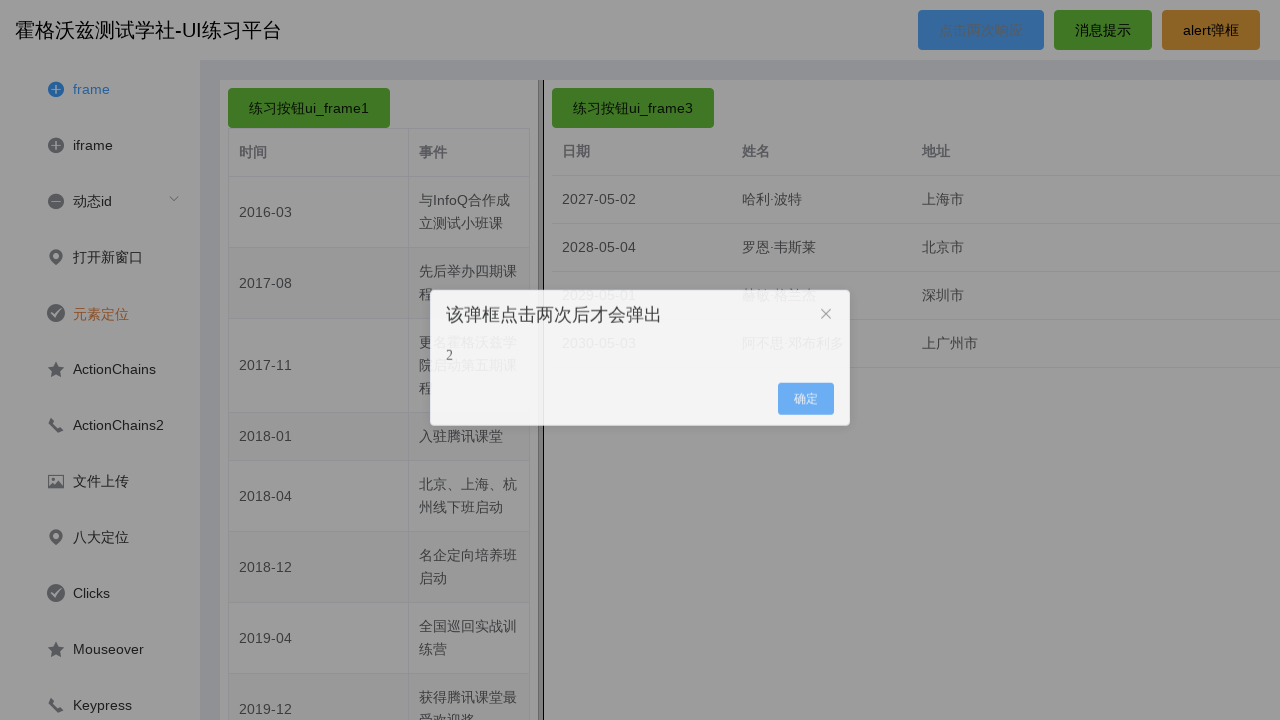

Verified expected modal text appeared
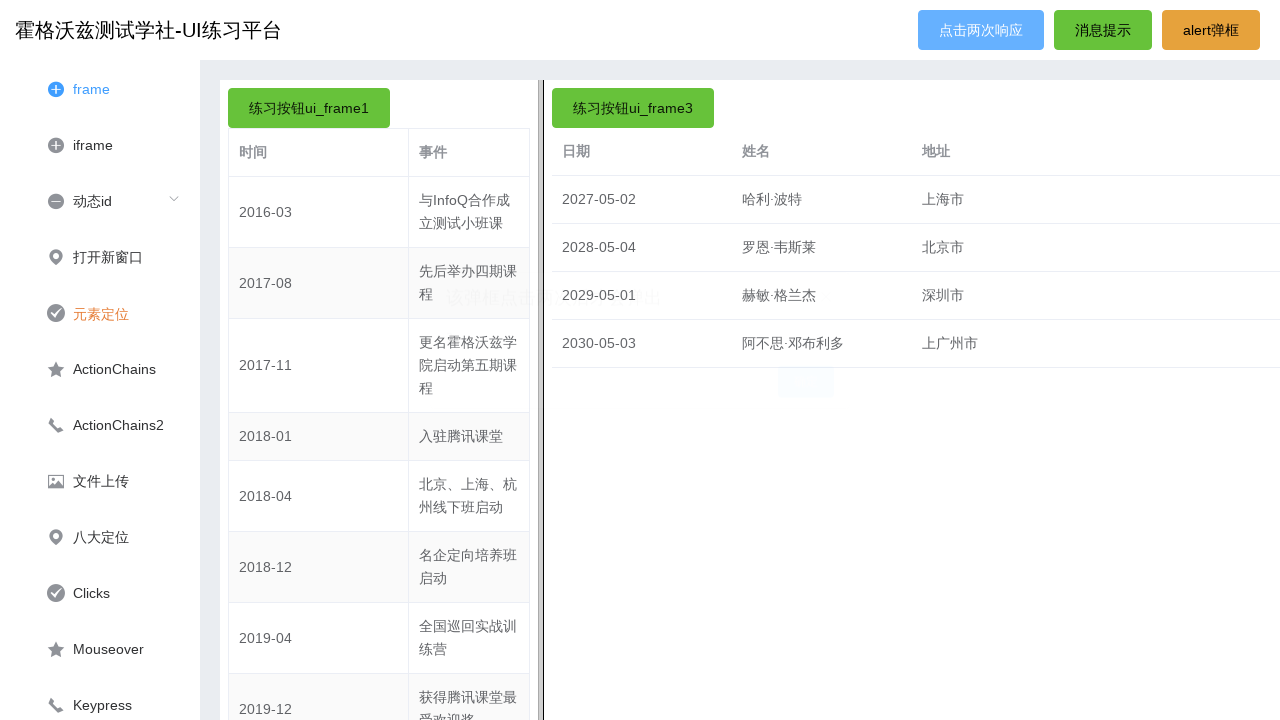

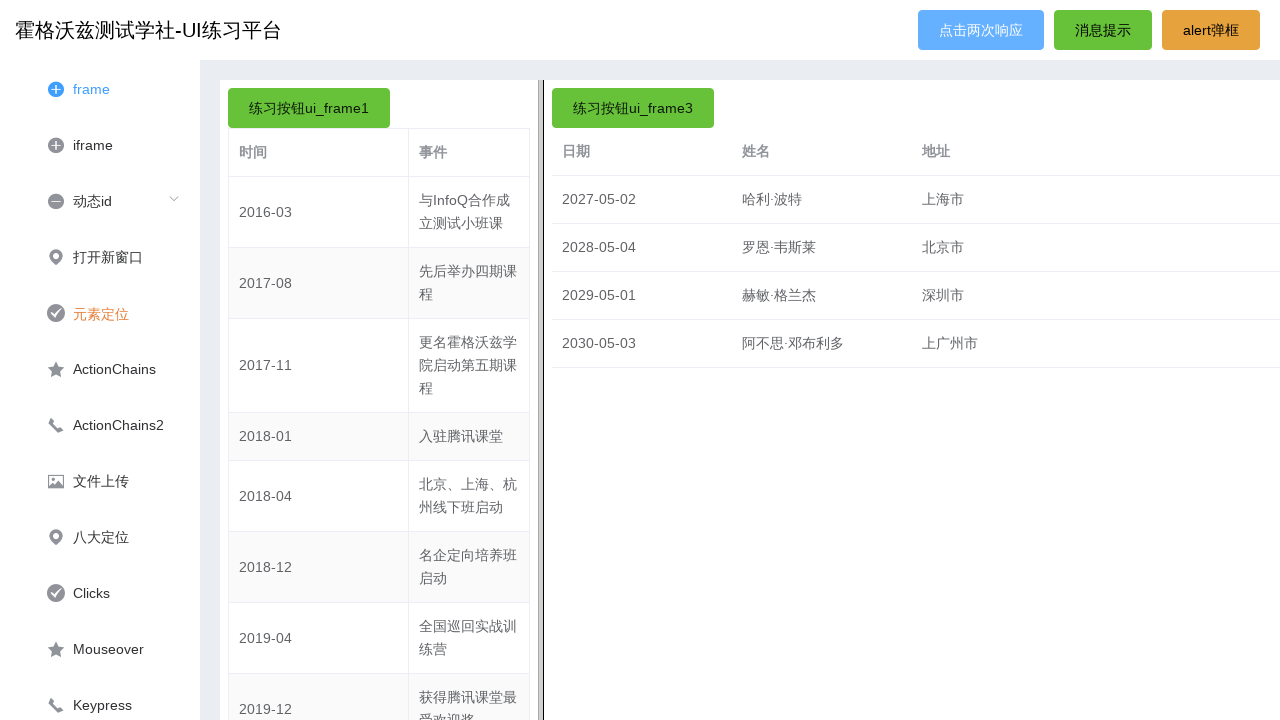